Tests AJAX functionality by clicking a button and waiting for dynamic content to load, then verifying the success message appears

Starting URL: http://uitestingplayground.com/ajax

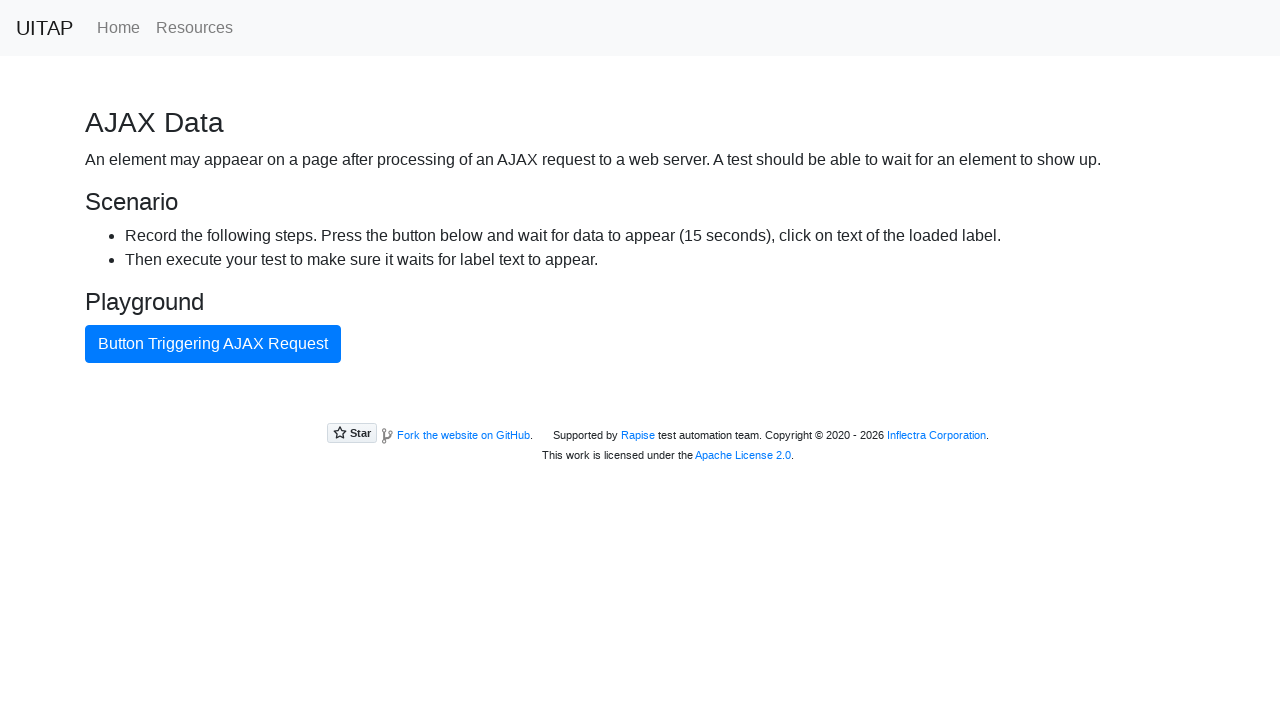

Navigated to AJAX test page
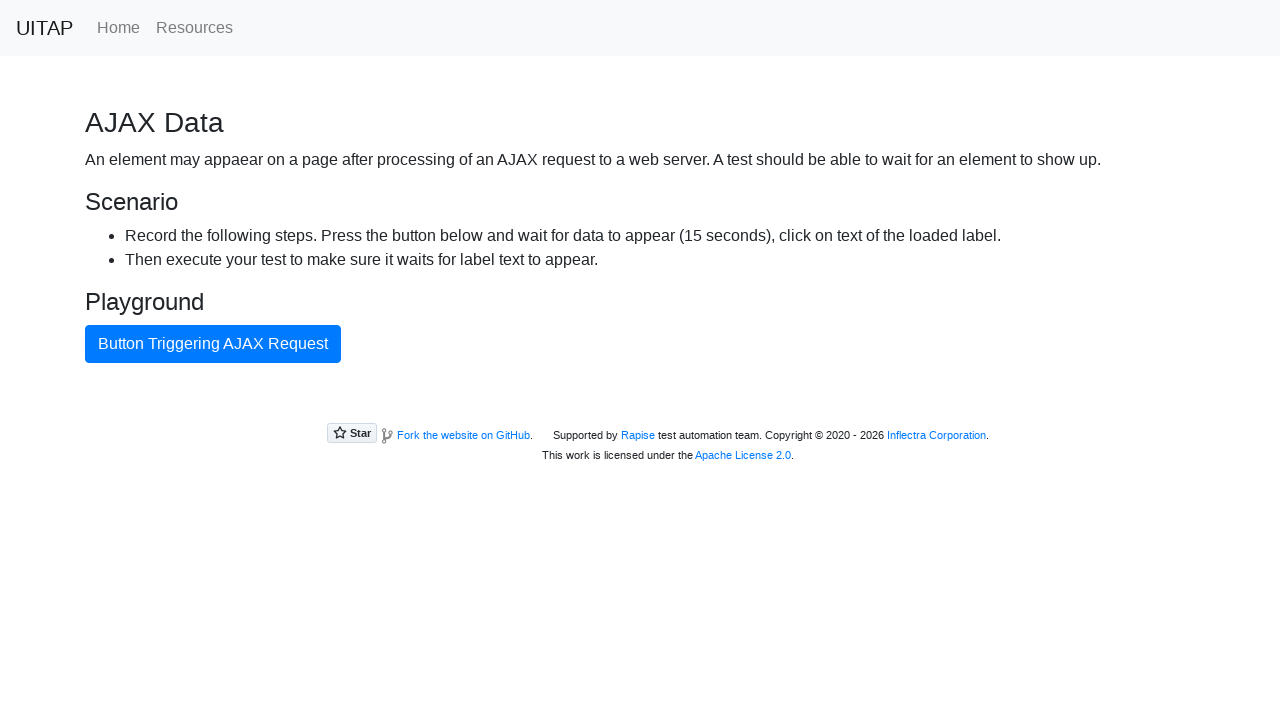

Clicked the AJAX button at (213, 344) on #ajaxButton
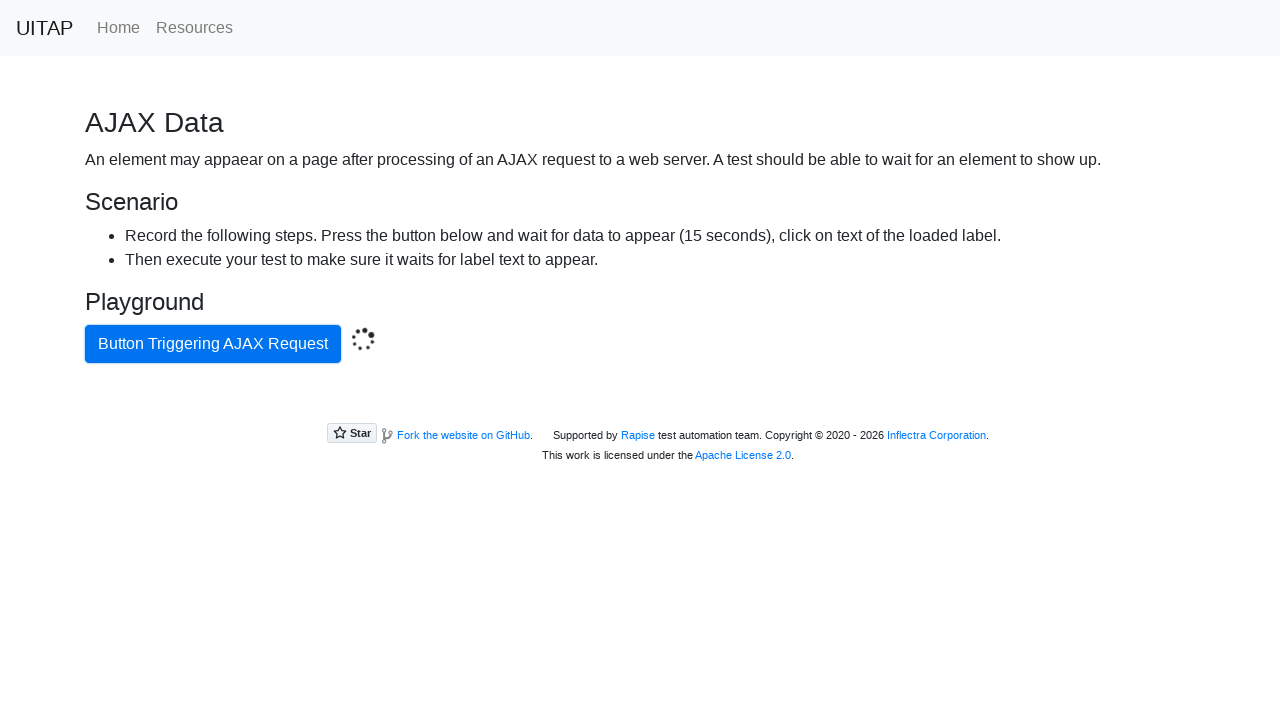

Success message appeared after AJAX request completed
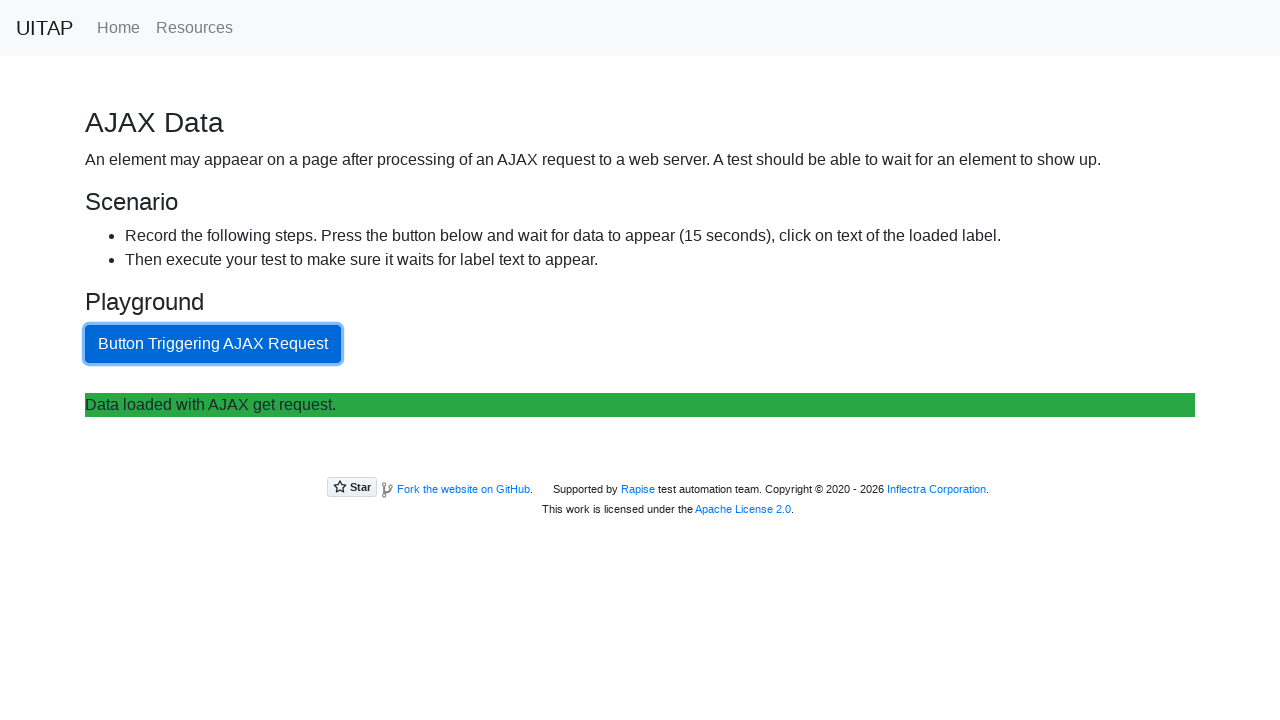

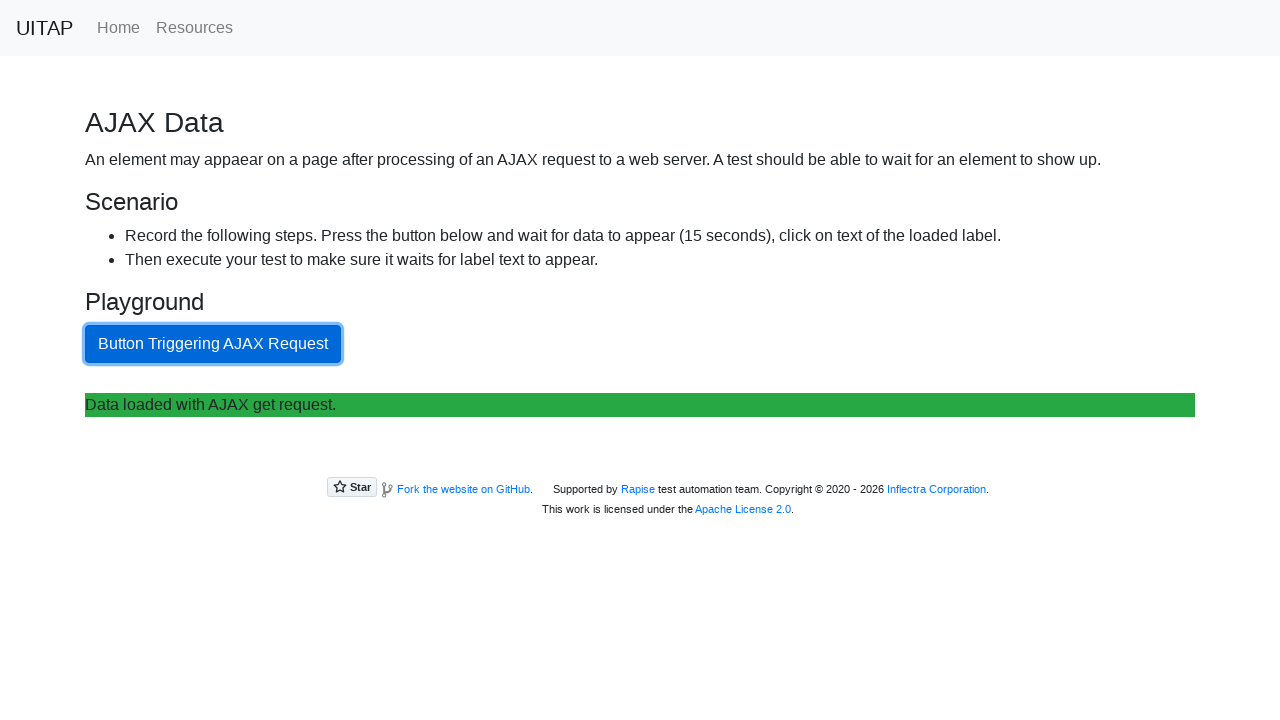